Tests browser navigation by visiting multiple sites, navigating back, and refreshing the page

Starting URL: https://city-soap.com.ua/

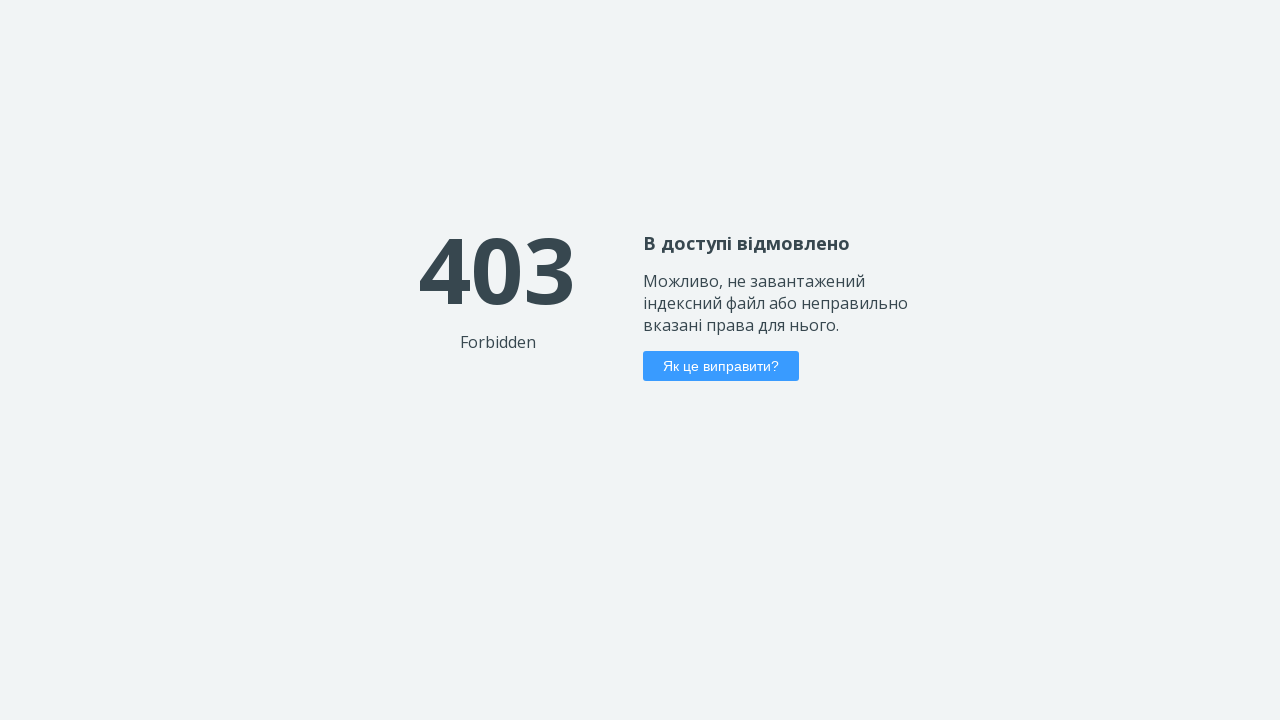

Navigated to https://furnitura-ua.com/ua/
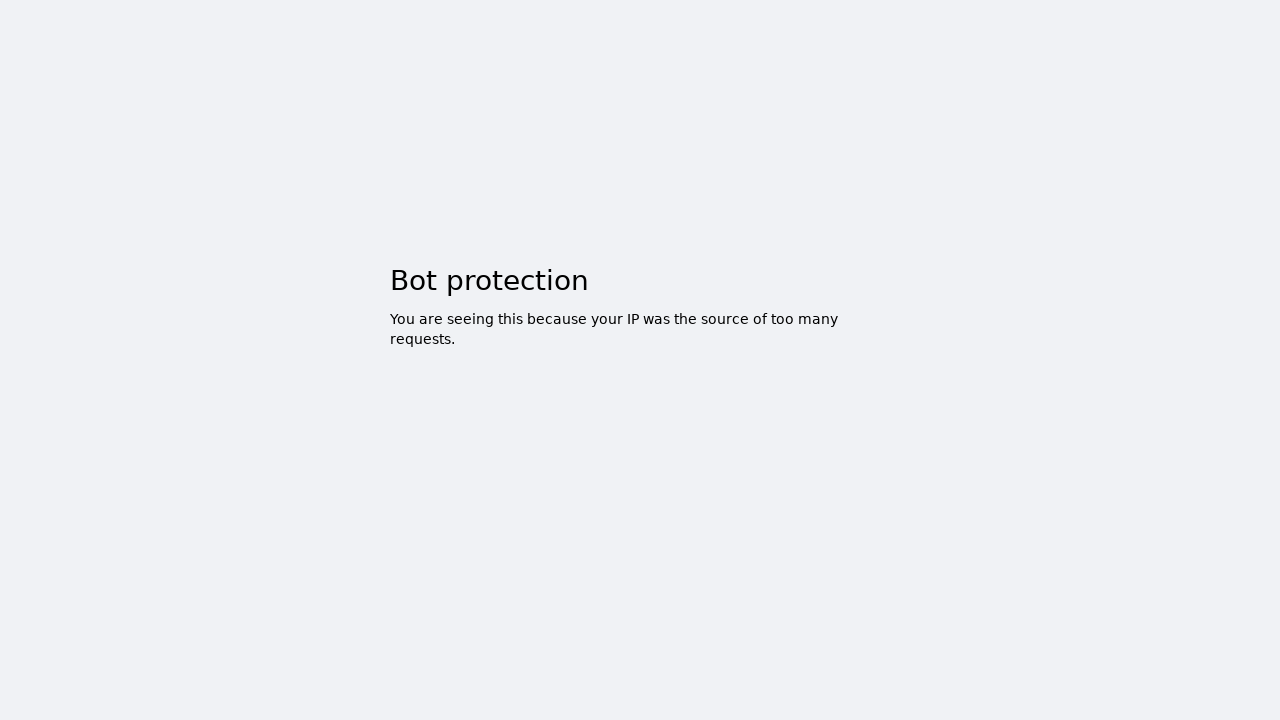

Navigated back to previous page
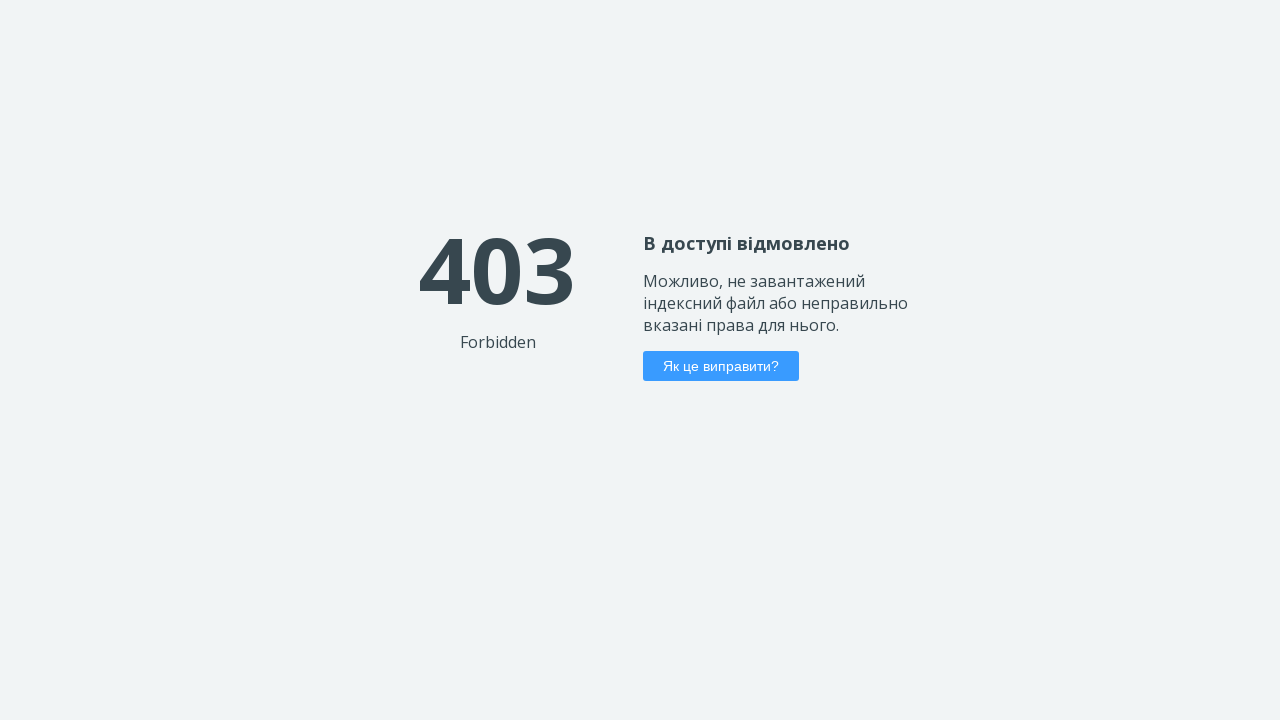

Refreshed the current page
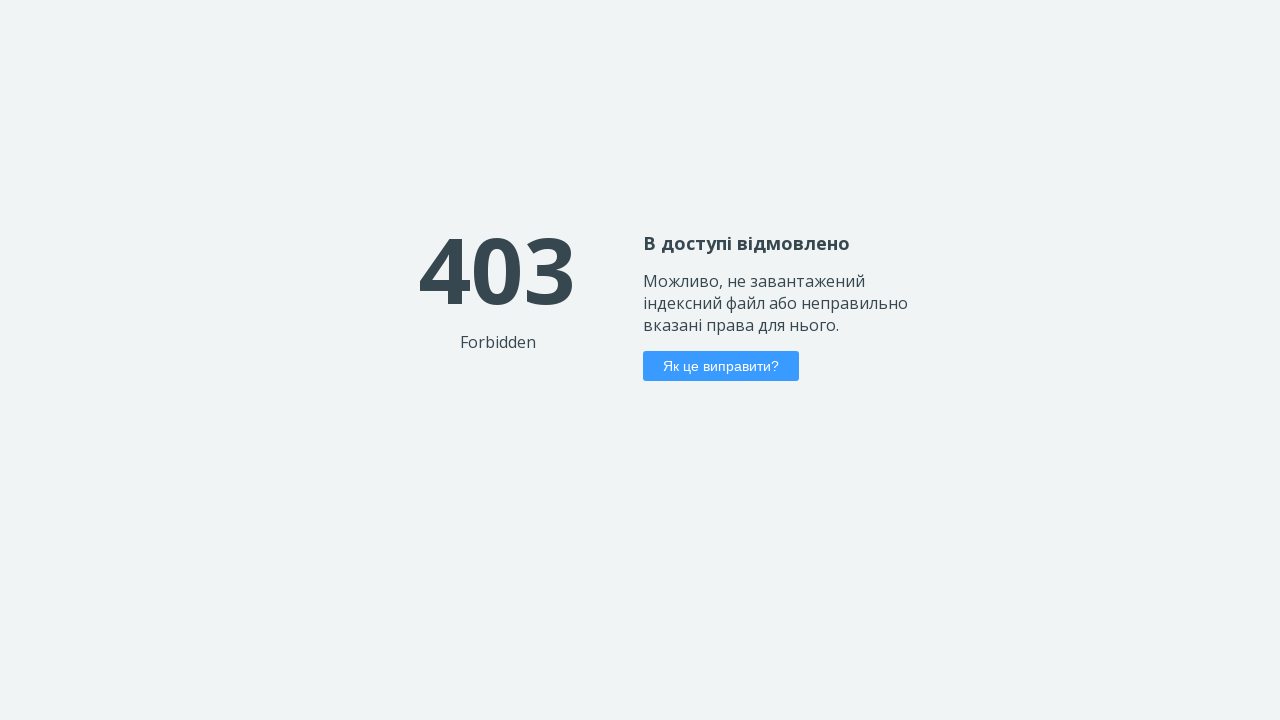

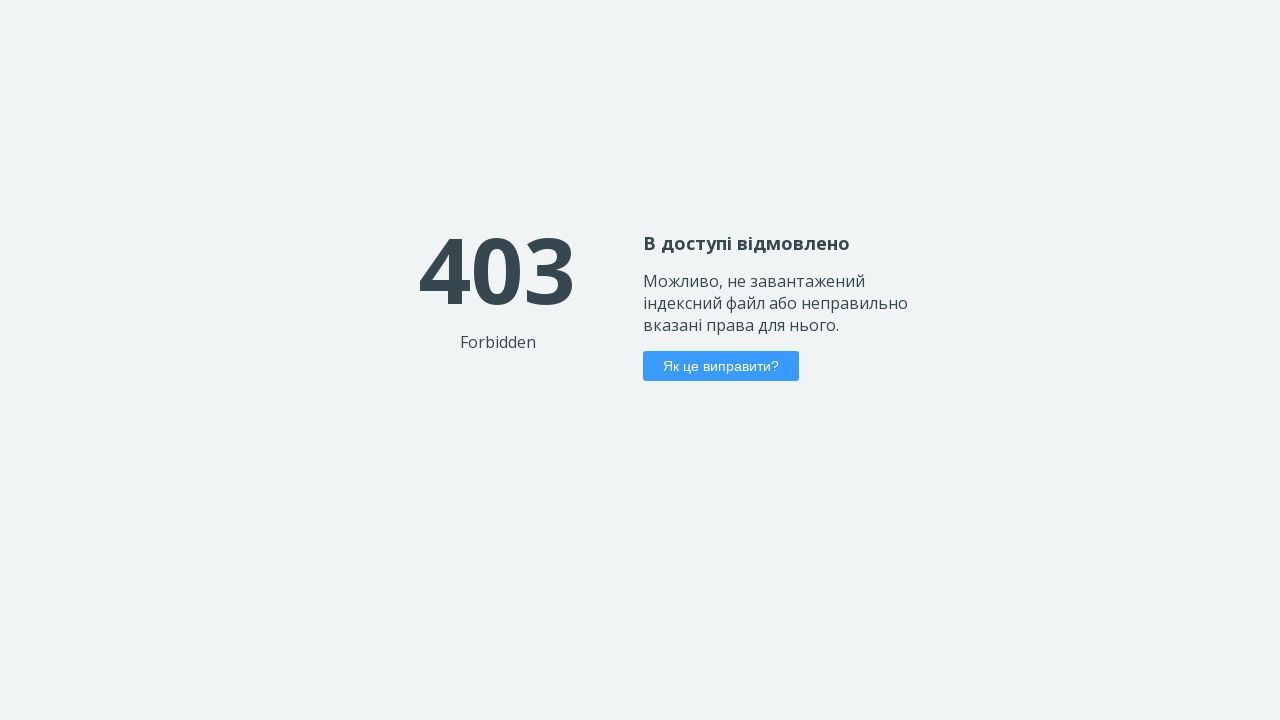